Tests handling JavaScript prompt dialogs by clicking the prompt button, entering text, and accepting it

Starting URL: https://demoqa.com/alerts

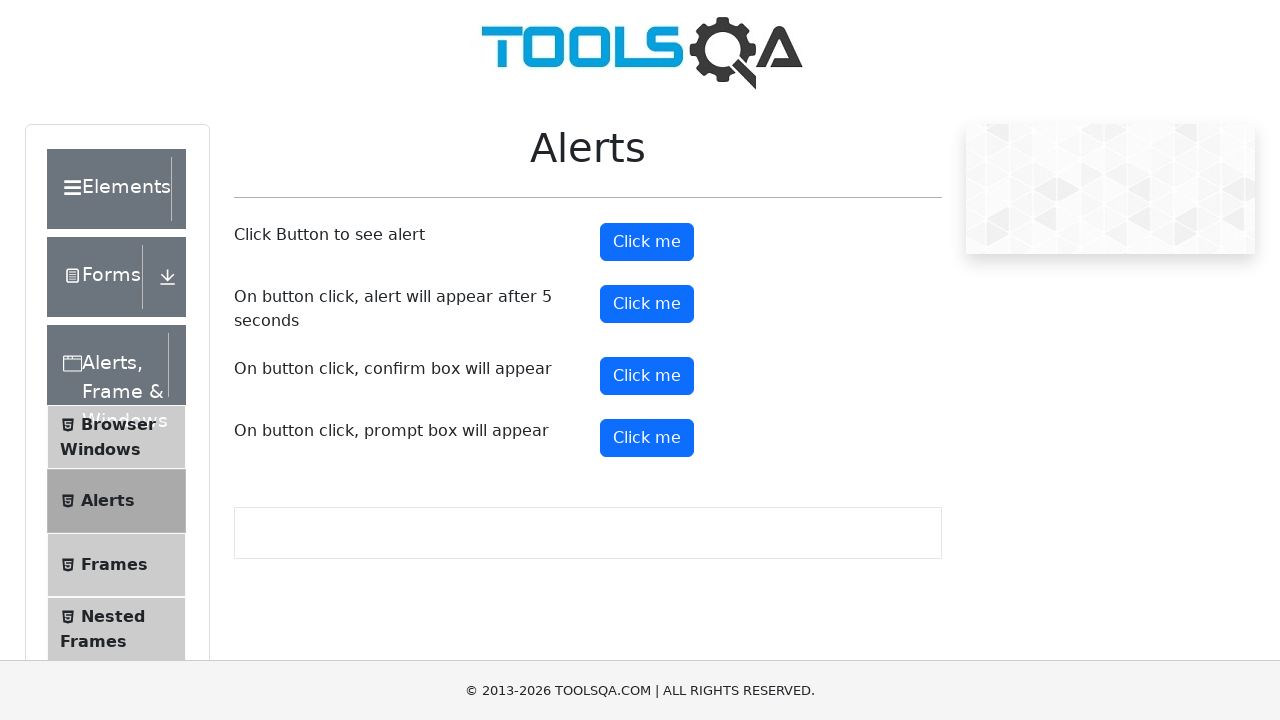

Set up dialog handler to accept prompt with text 'Michael Thompson'
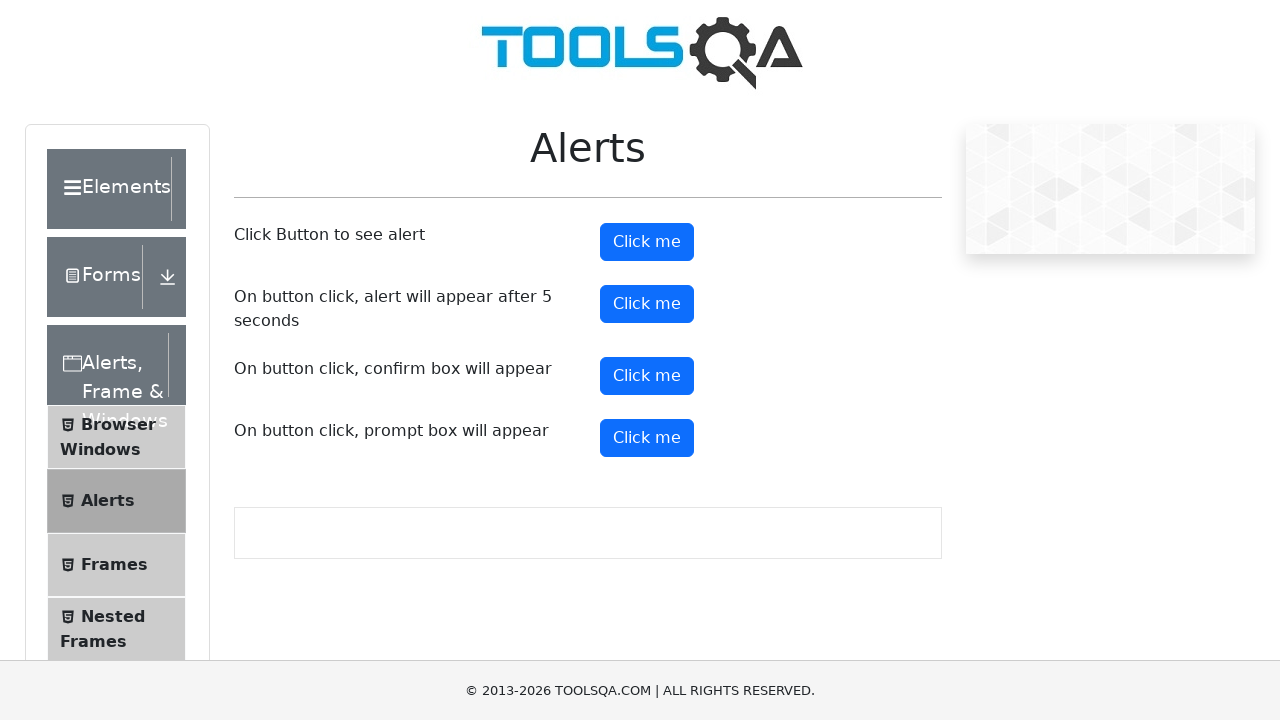

Clicked the prompt button at (647, 438) on #promtButton
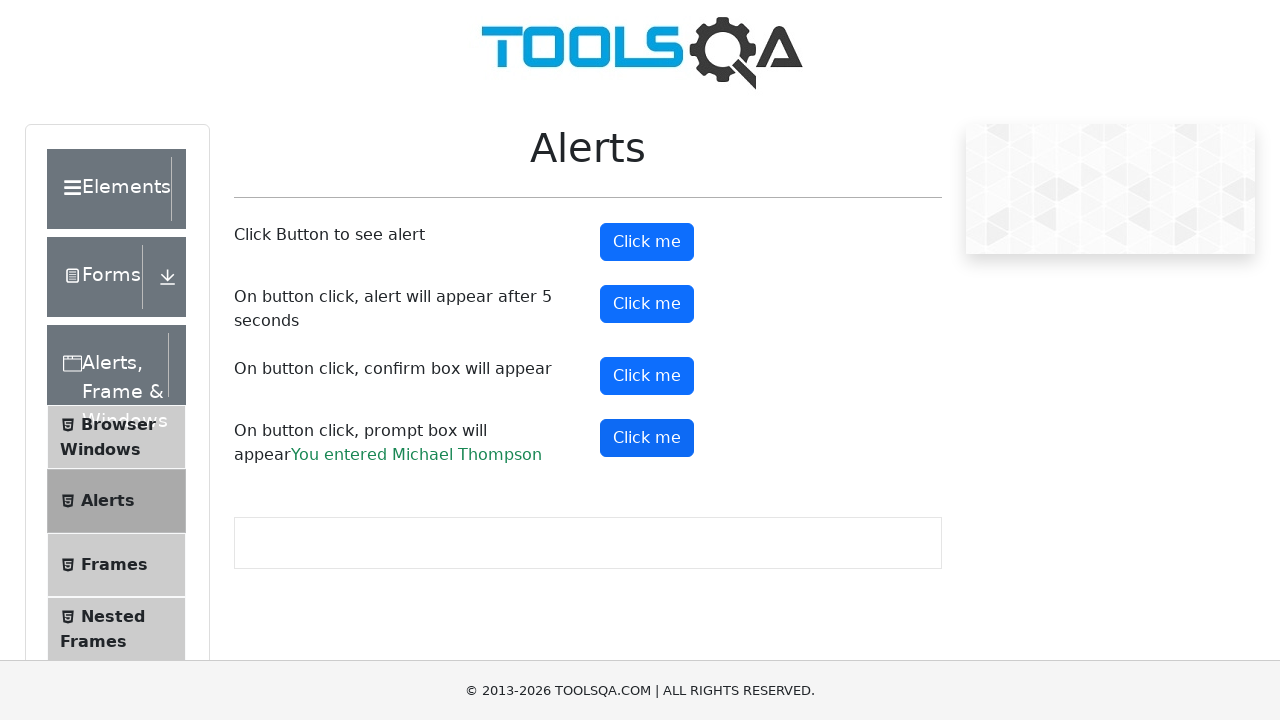

Prompt result text appeared on page
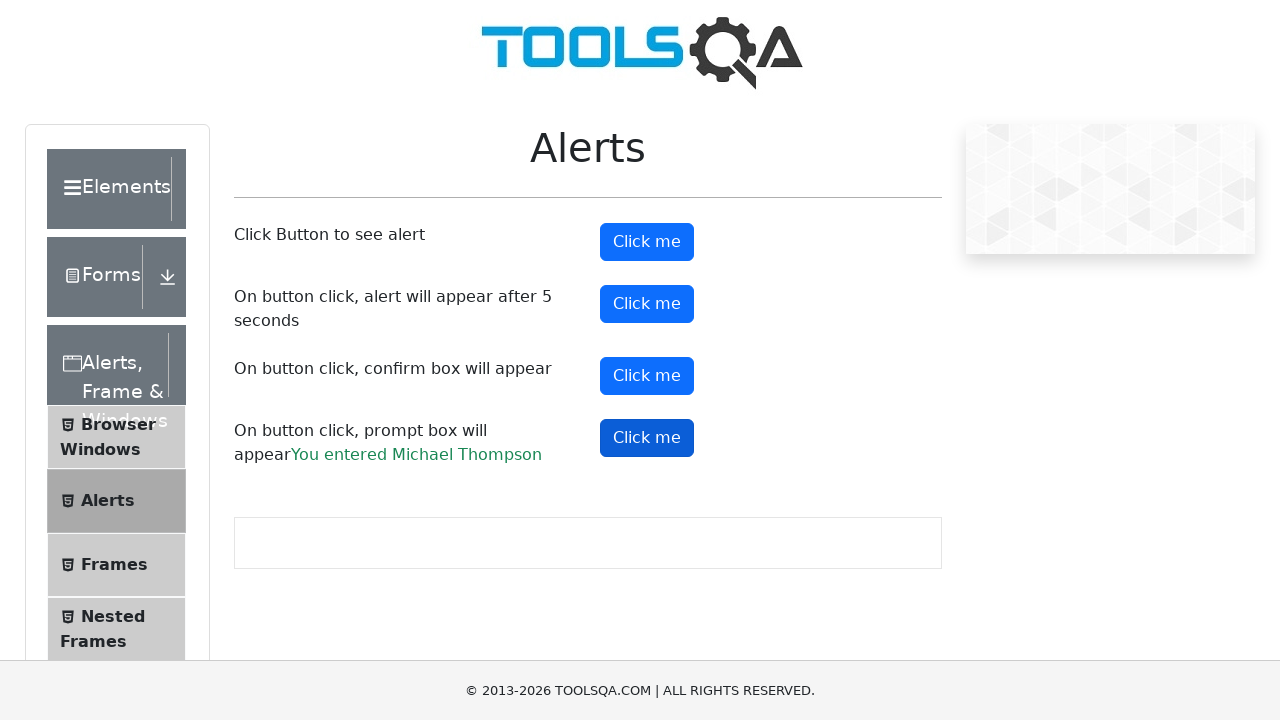

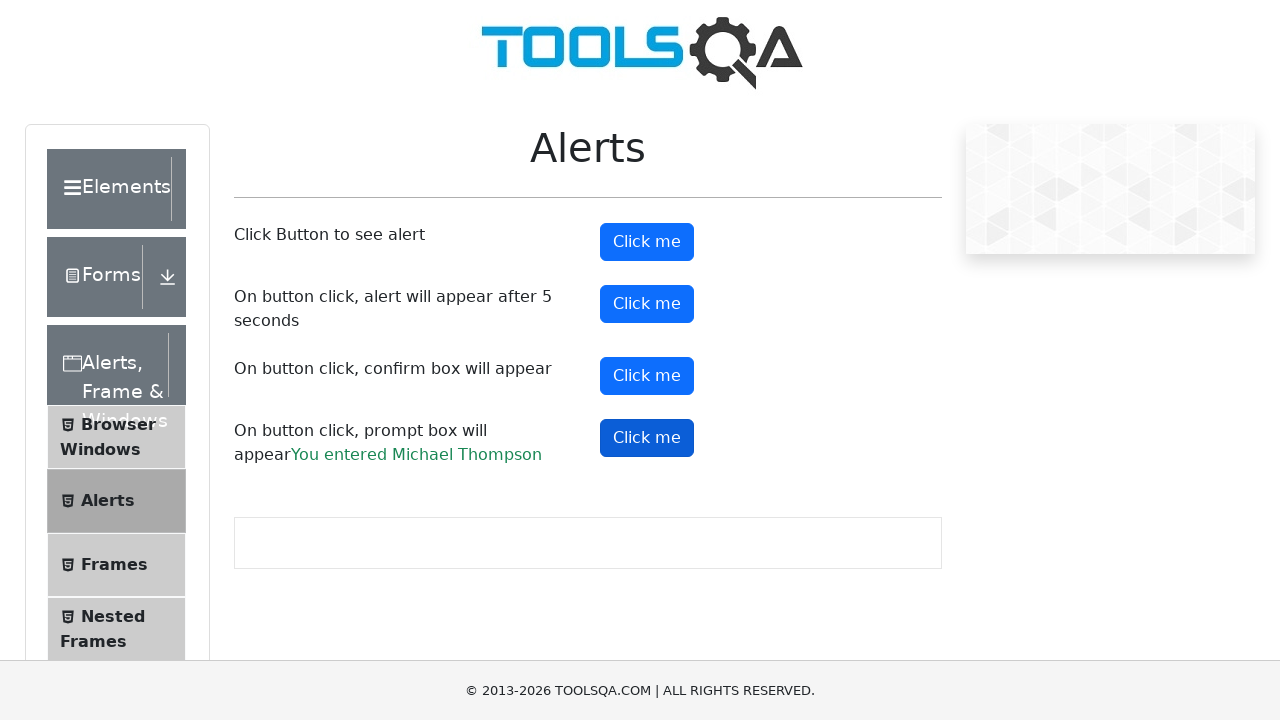